Tests scrolling a long page by pixels using JavaScript execution, scrolling down and then back up.

Starting URL: https://bonigarcia.dev/selenium-webdriver-java/long-page.html

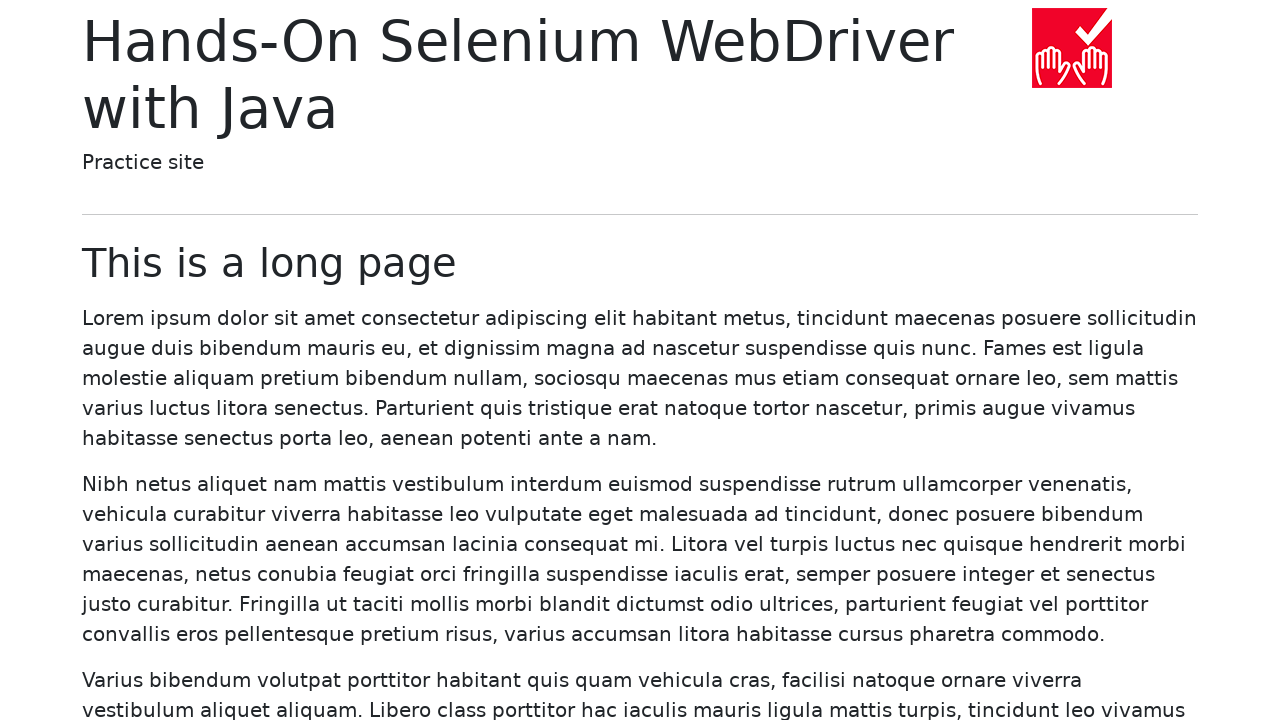

Scrolled down the page by 5000 pixels using JavaScript
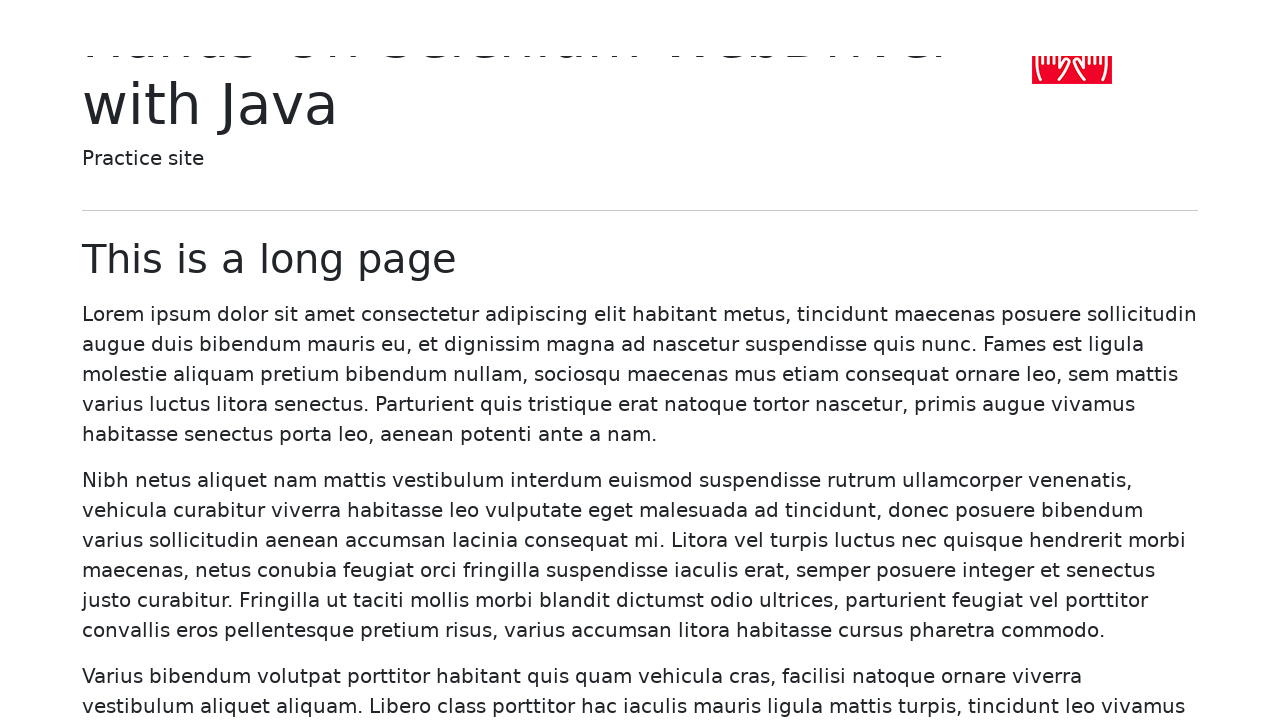

Scrolled back up the page by 5000 pixels using JavaScript
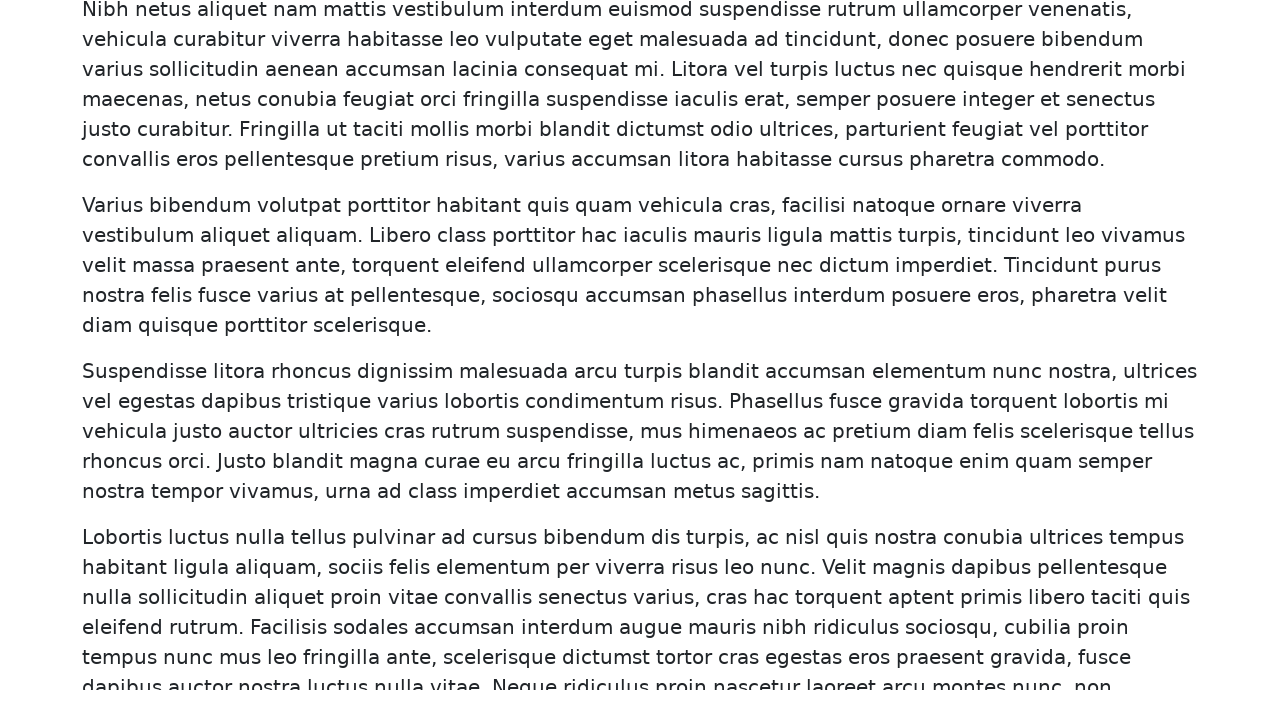

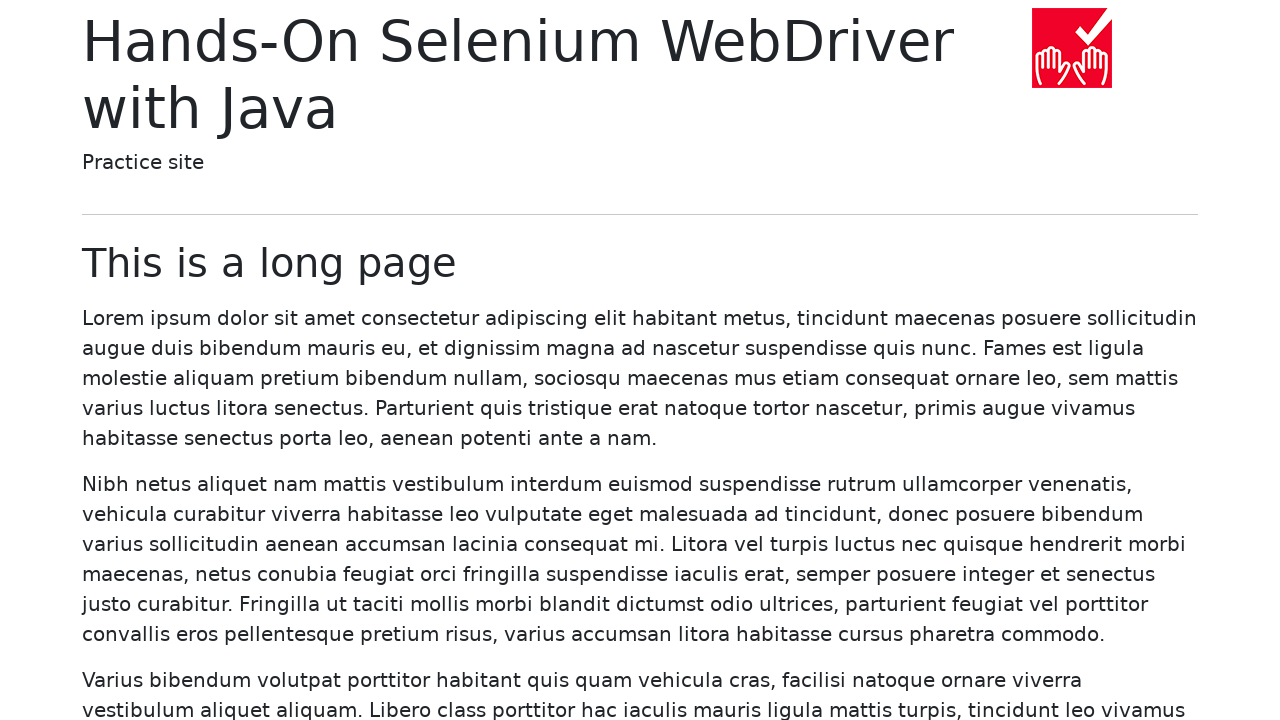